Tests that submitting a contact form with a message exceeding 2000 characters displays an appropriate warning about message length limits

Starting URL: https://automationintesting.online/

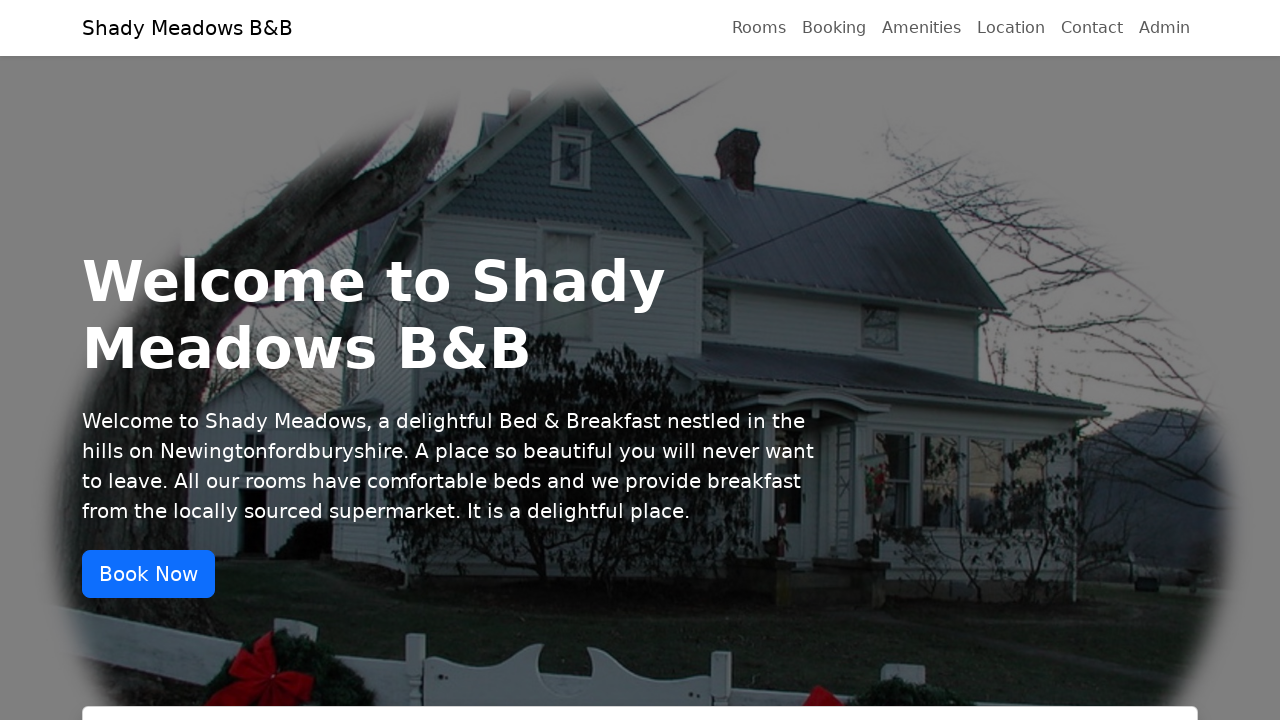

Scrolled to middle of page
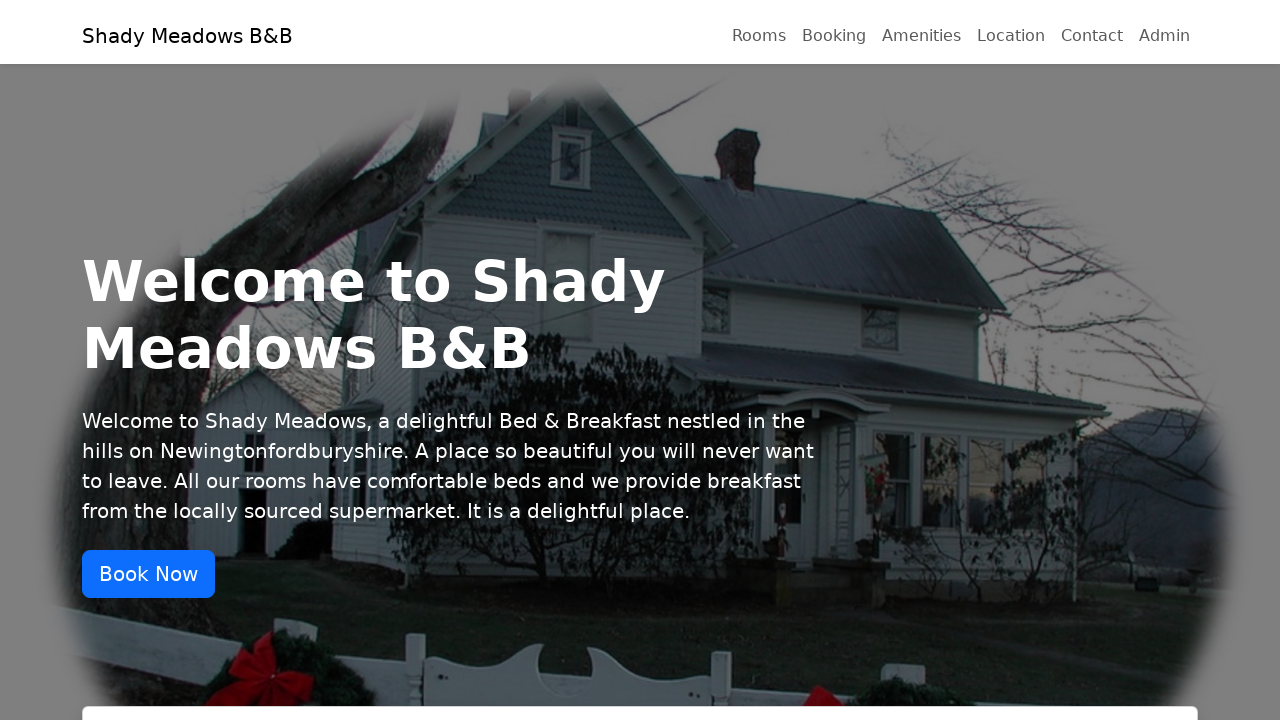

Generated very long message of 2100 characters
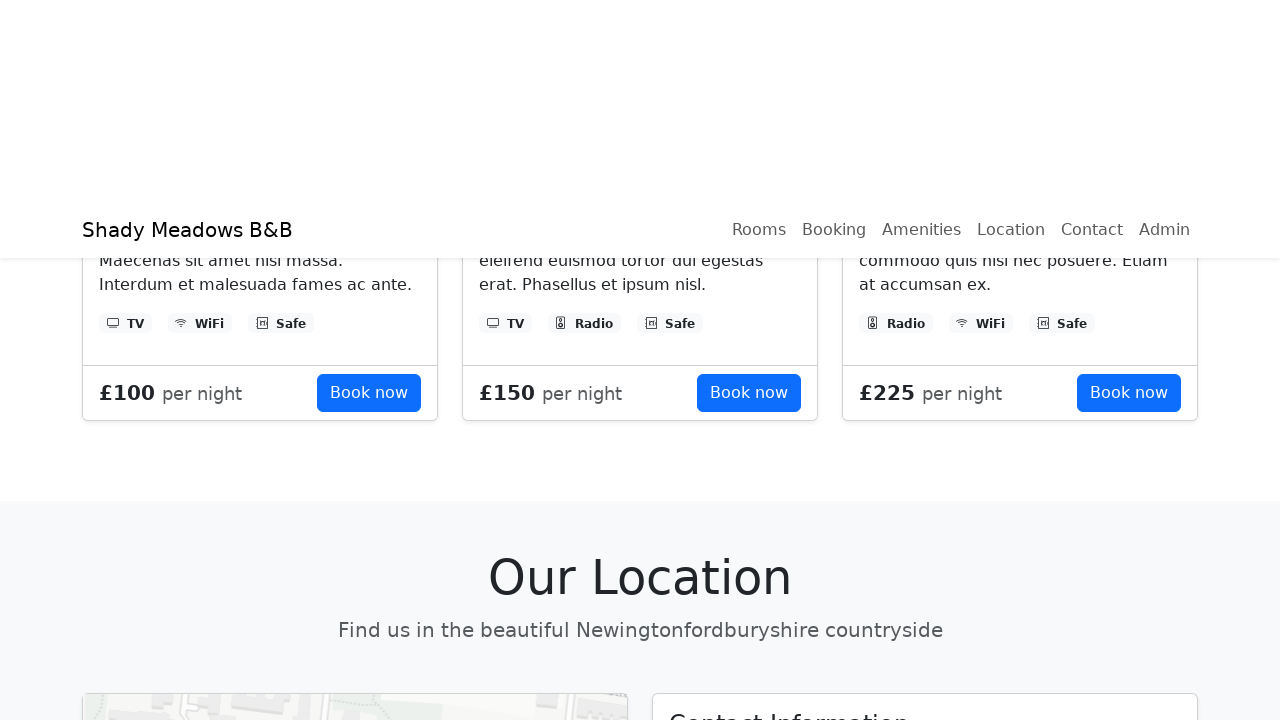

Filled name field with 'Özgür' on #name
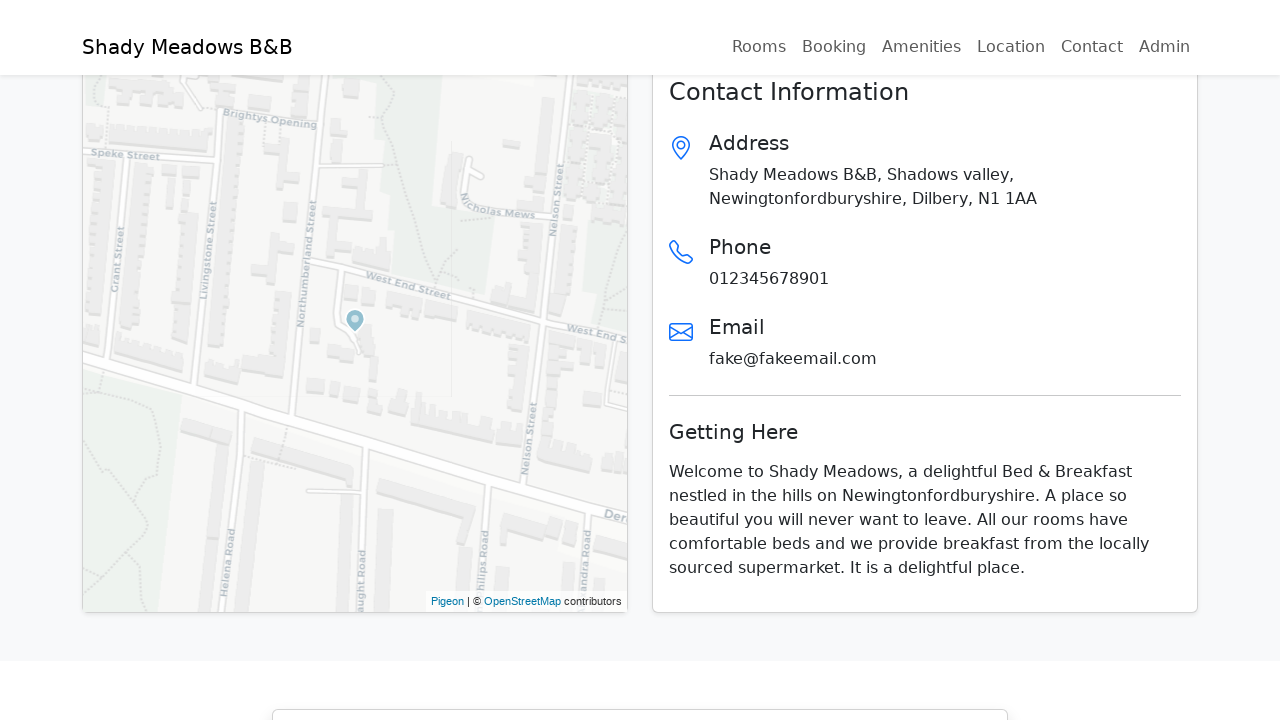

Filled email field with 'ozgur@example.com' on #email
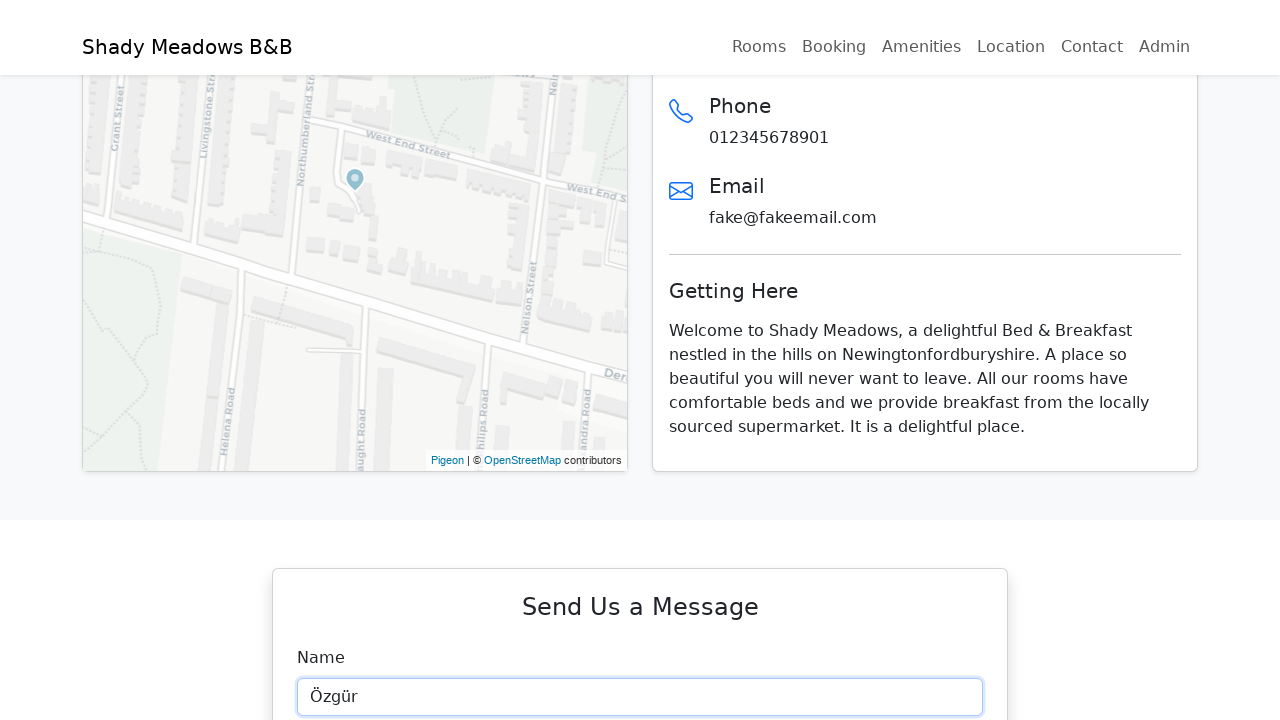

Filled phone field with '55512345678' on #phone
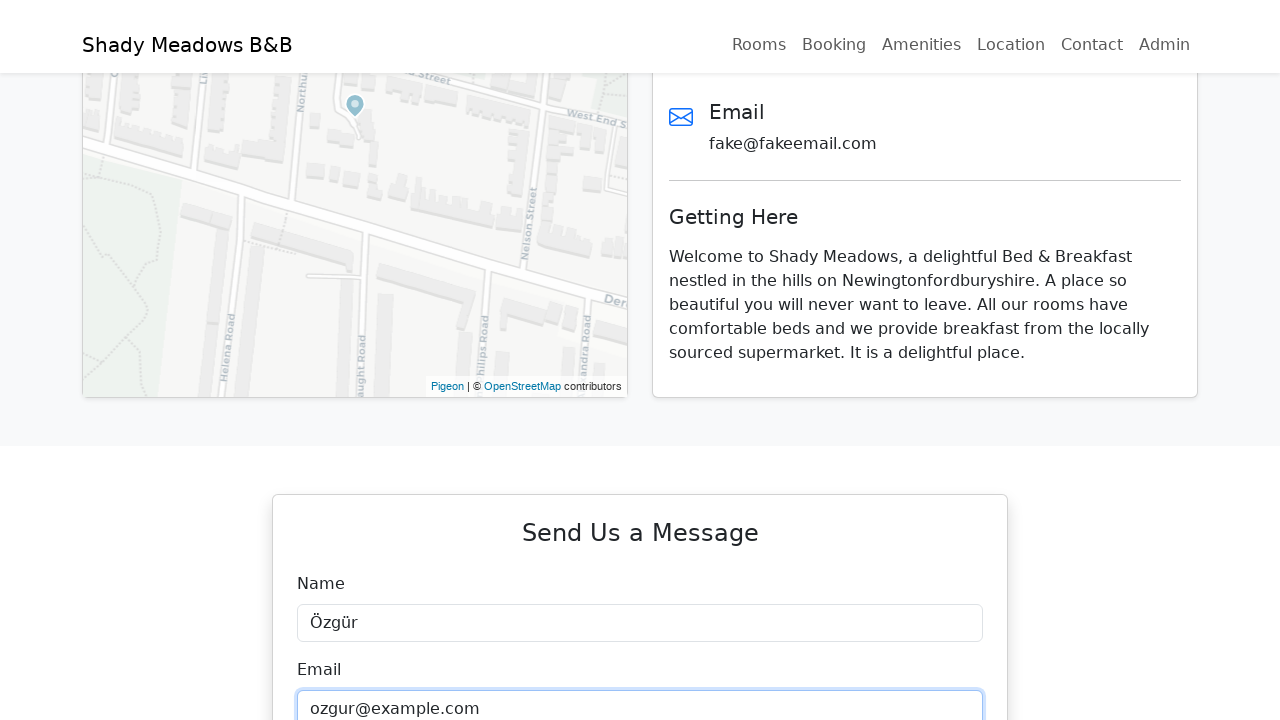

Filled subject field with 'Uzun Mesaj' on #subject
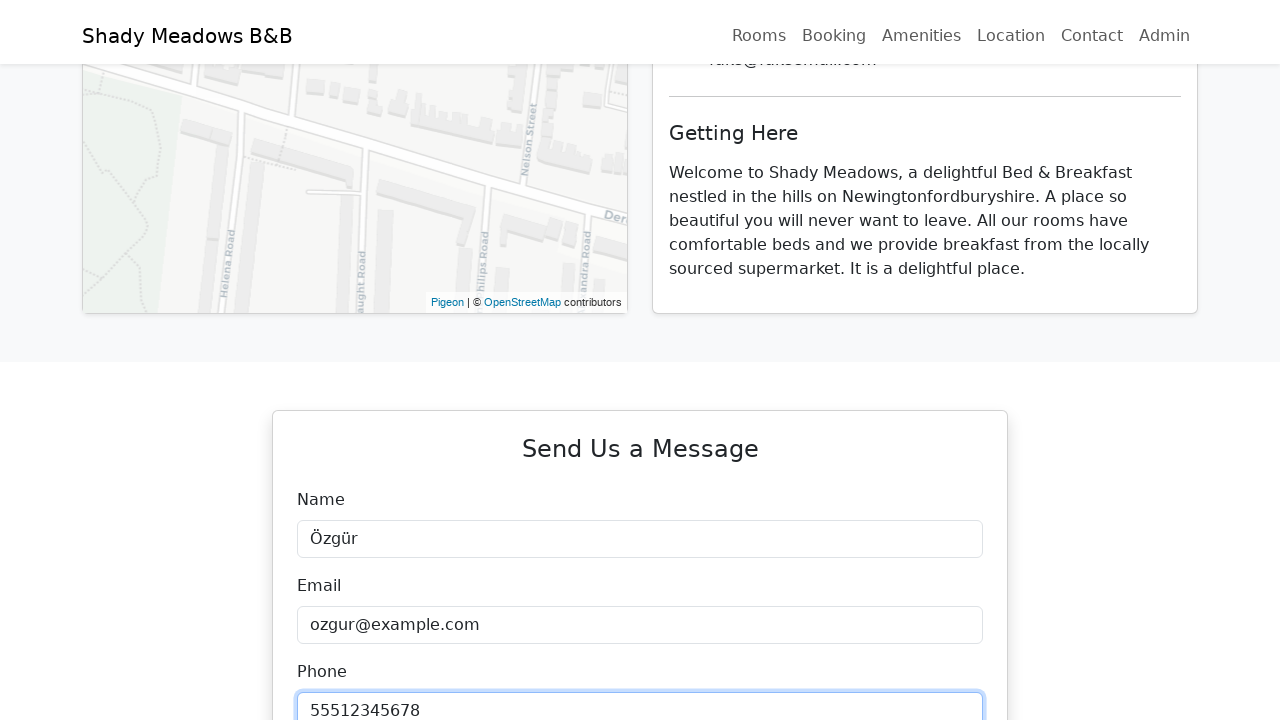

Filled message field with 2100-character text exceeding limit on #description
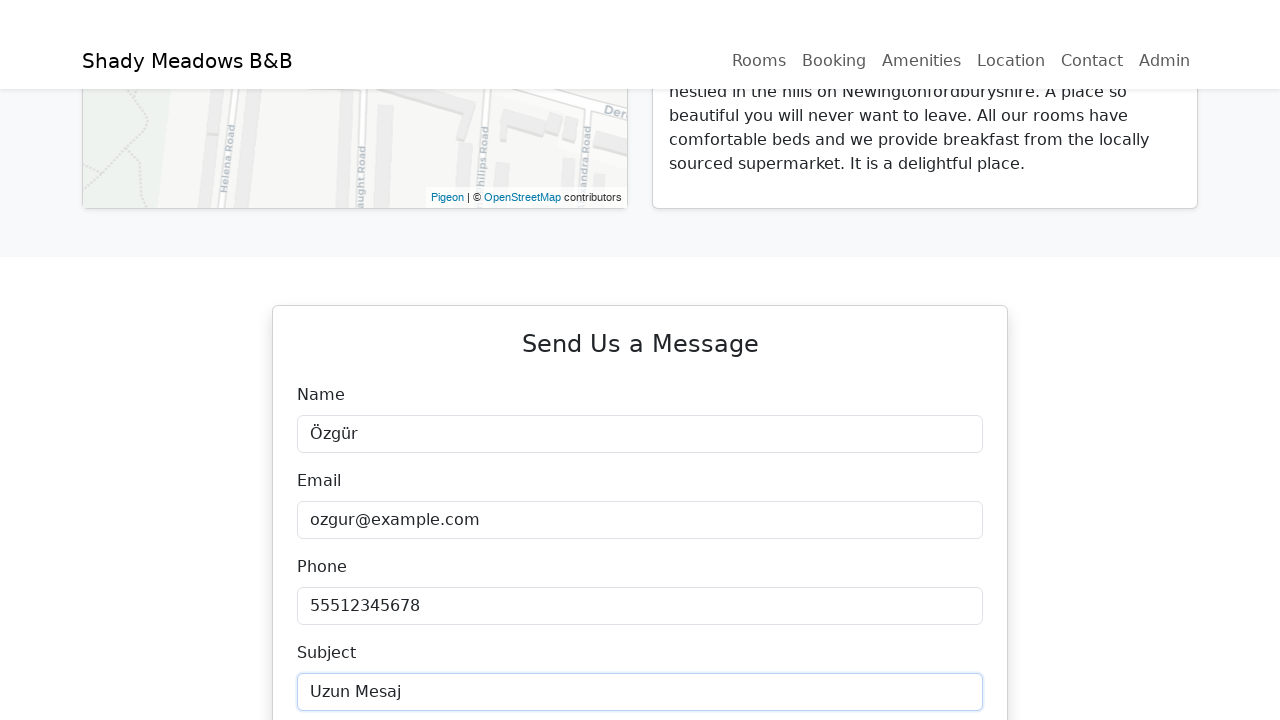

Scrolled Submit button into view
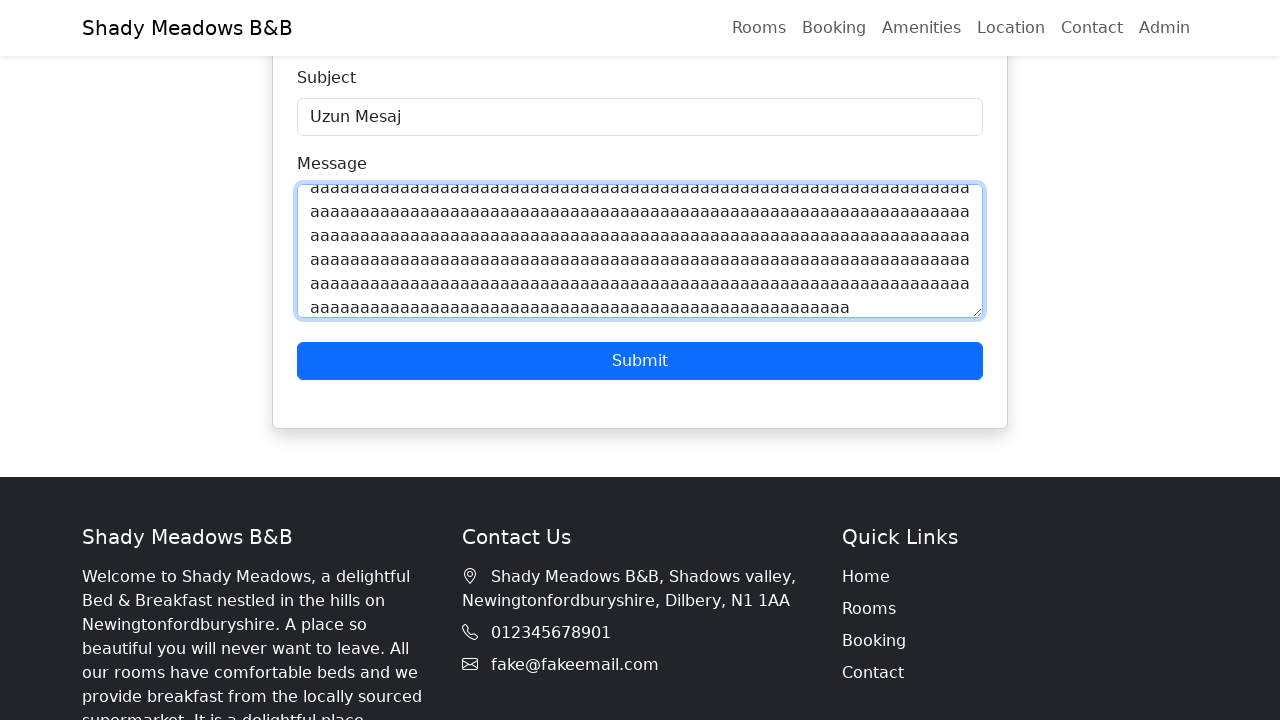

Clicked Submit button to submit form with oversized message at (640, 361) on xpath=//button[text()='Submit']
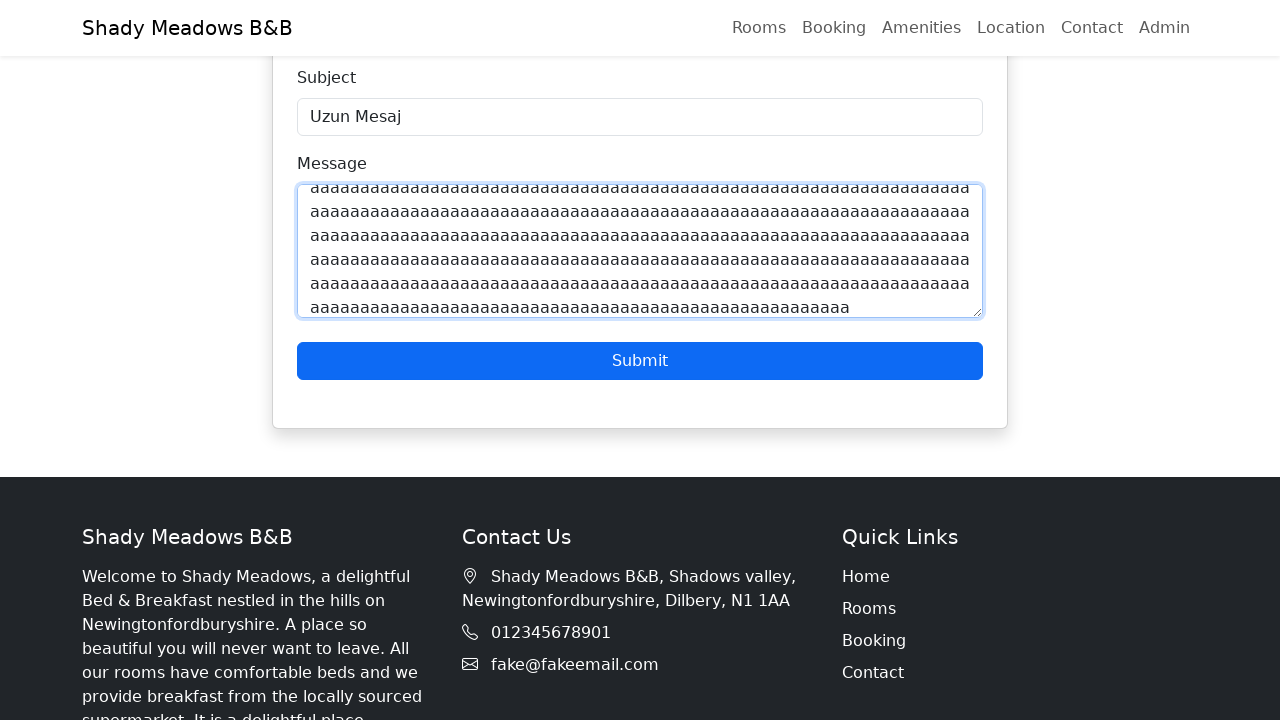

Error alert warning about message length limit appeared
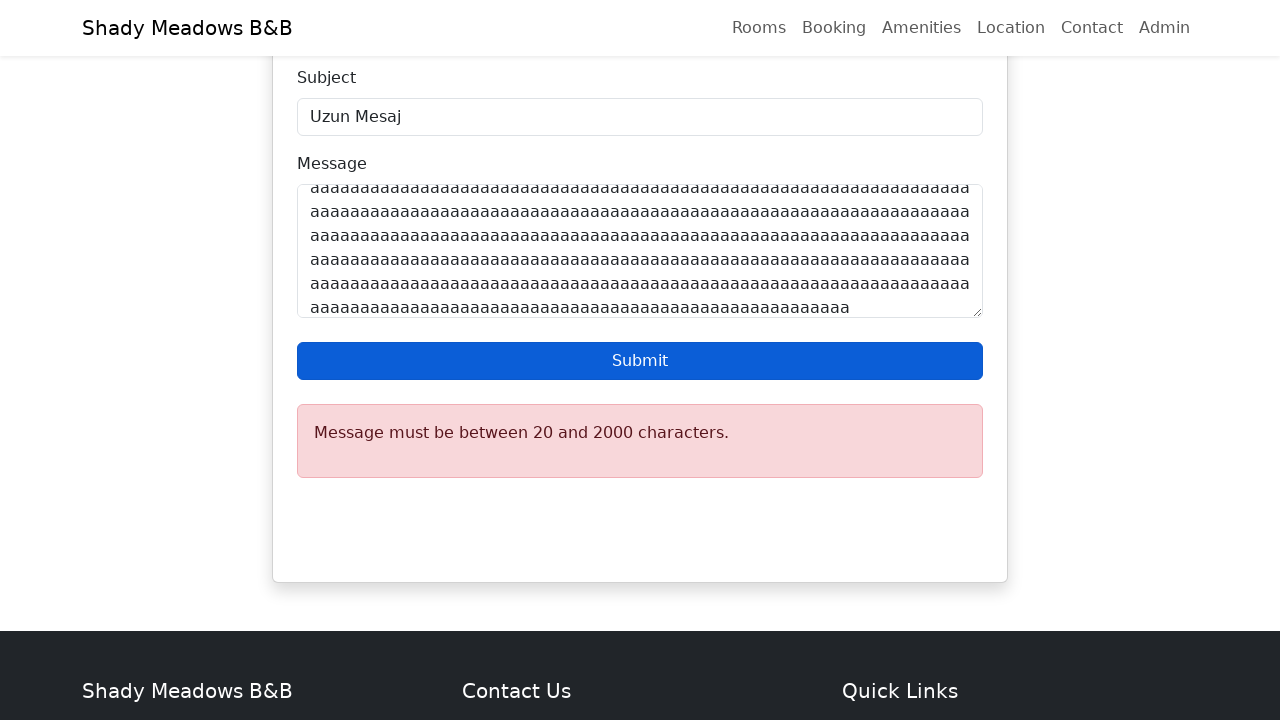

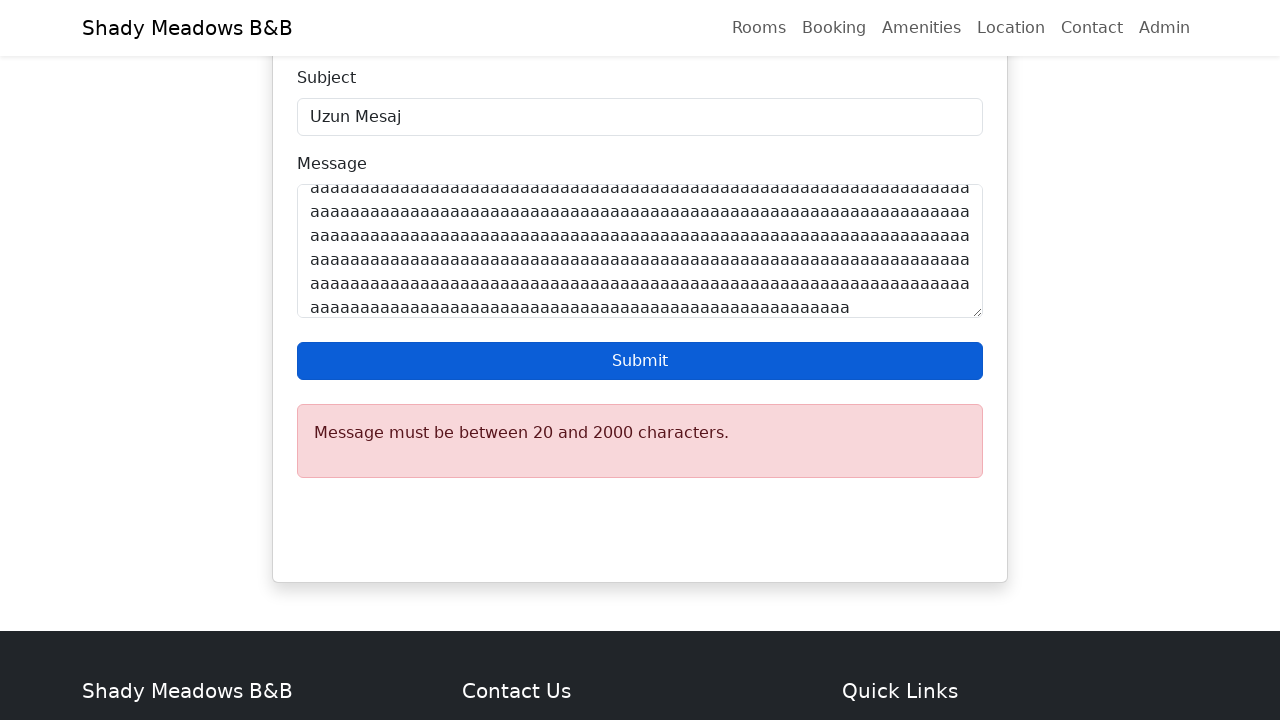